Tests editing a todo item by double-clicking and changing its text

Starting URL: https://demo.playwright.dev/todomvc

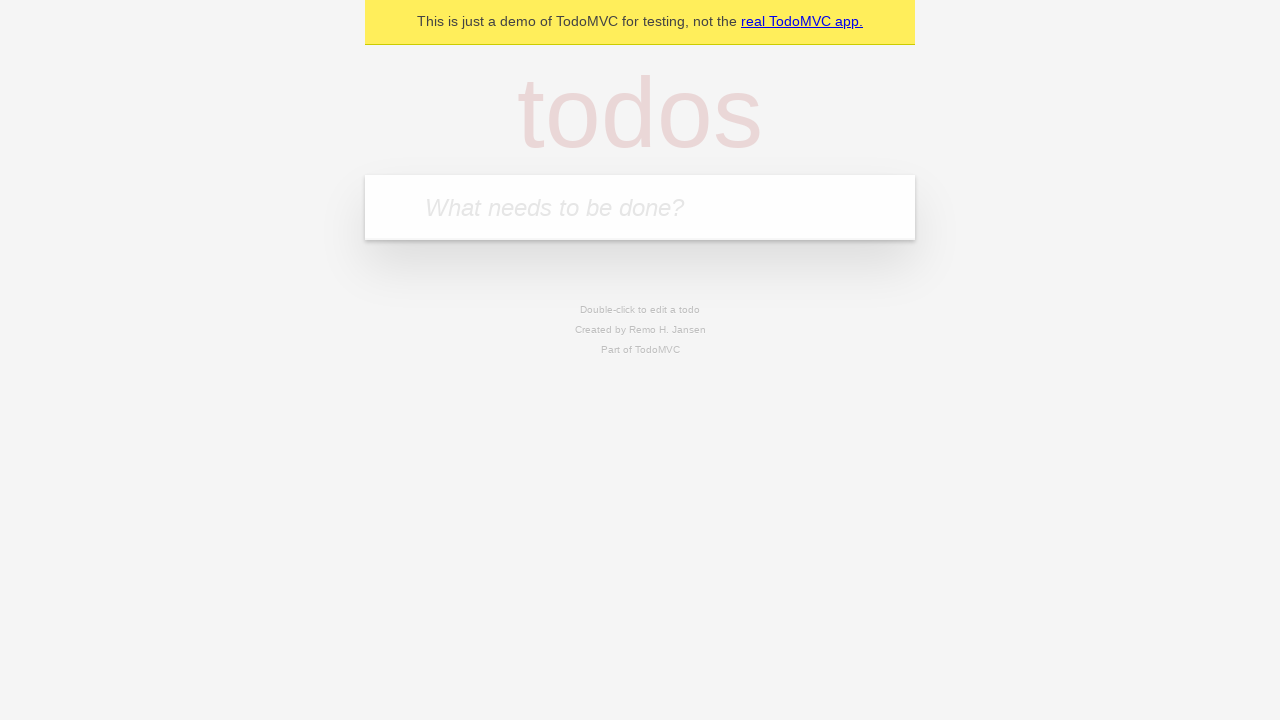

Filled new todo input with 'buy some cheese' on internal:attr=[placeholder="What needs to be done?"i]
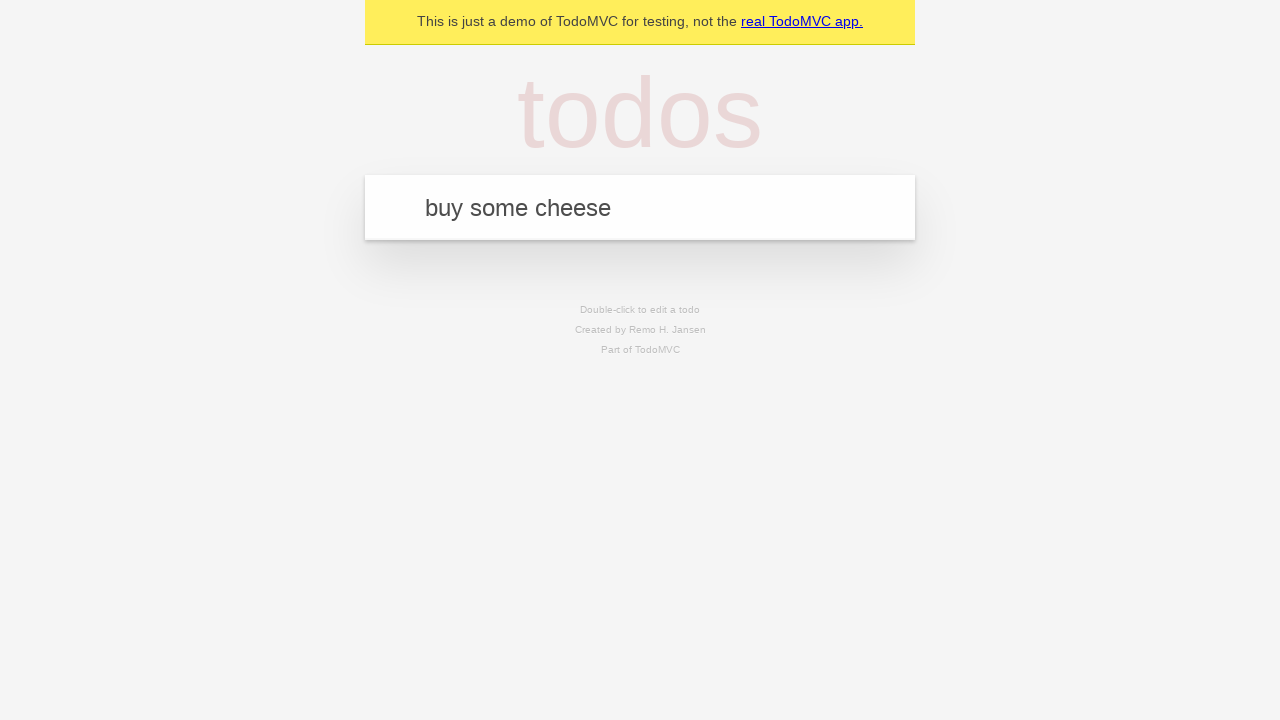

Pressed Enter to create todo 'buy some cheese' on internal:attr=[placeholder="What needs to be done?"i]
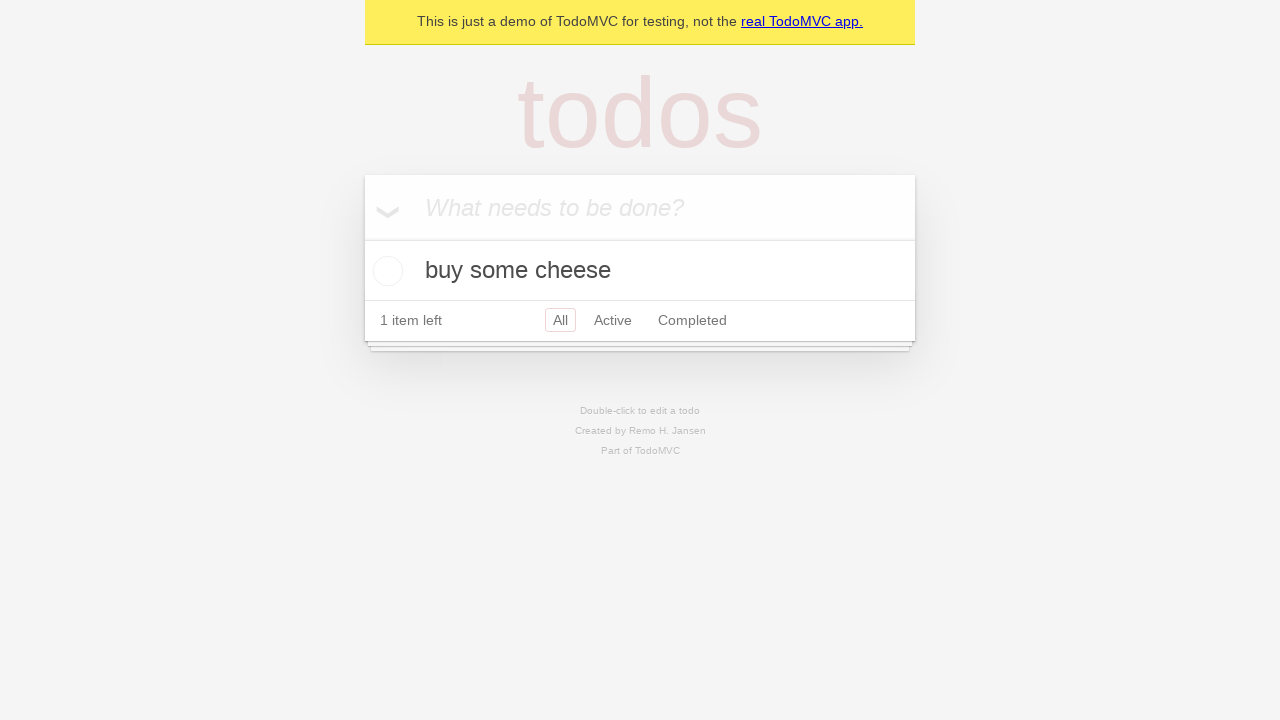

Filled new todo input with 'feed the cat' on internal:attr=[placeholder="What needs to be done?"i]
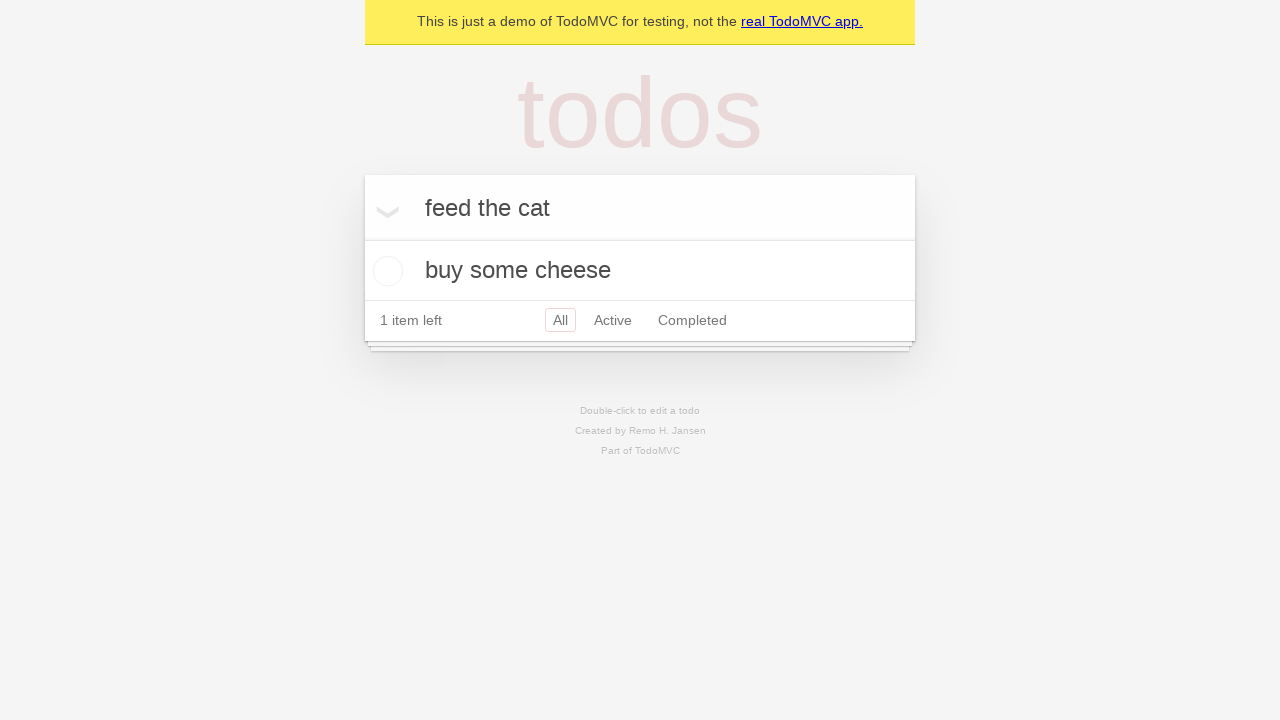

Pressed Enter to create todo 'feed the cat' on internal:attr=[placeholder="What needs to be done?"i]
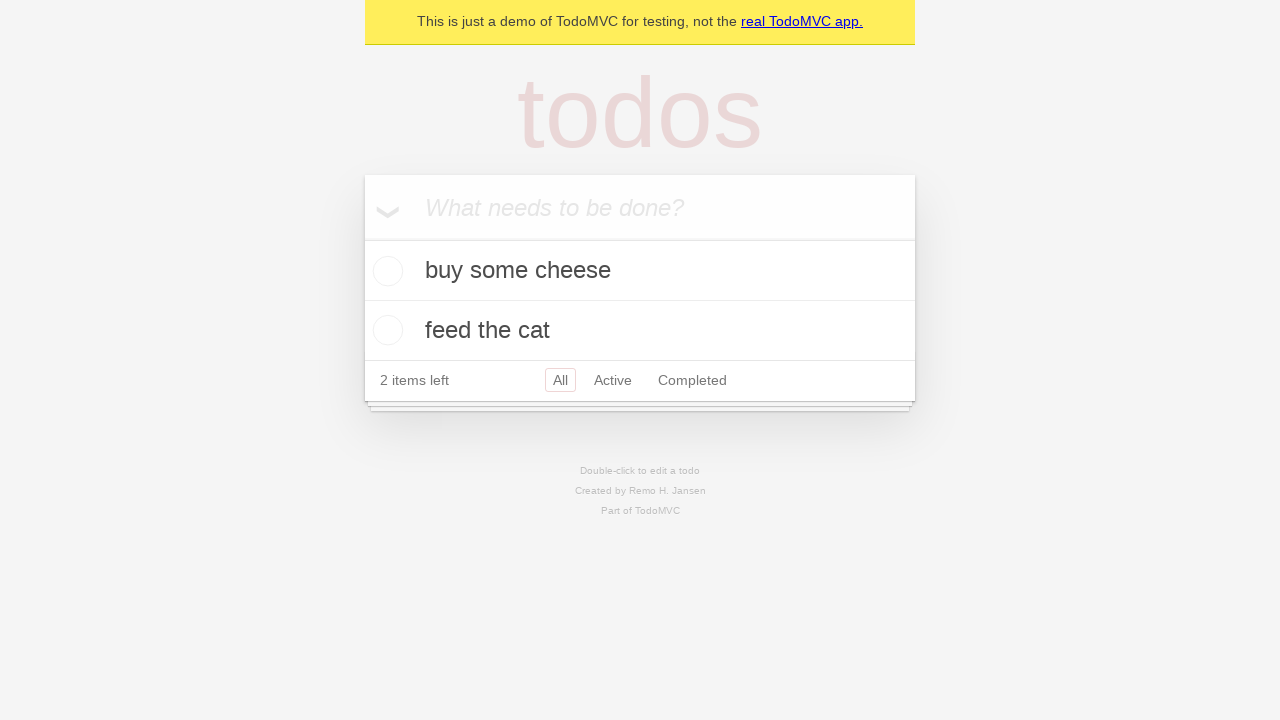

Filled new todo input with 'book a doctors appointment' on internal:attr=[placeholder="What needs to be done?"i]
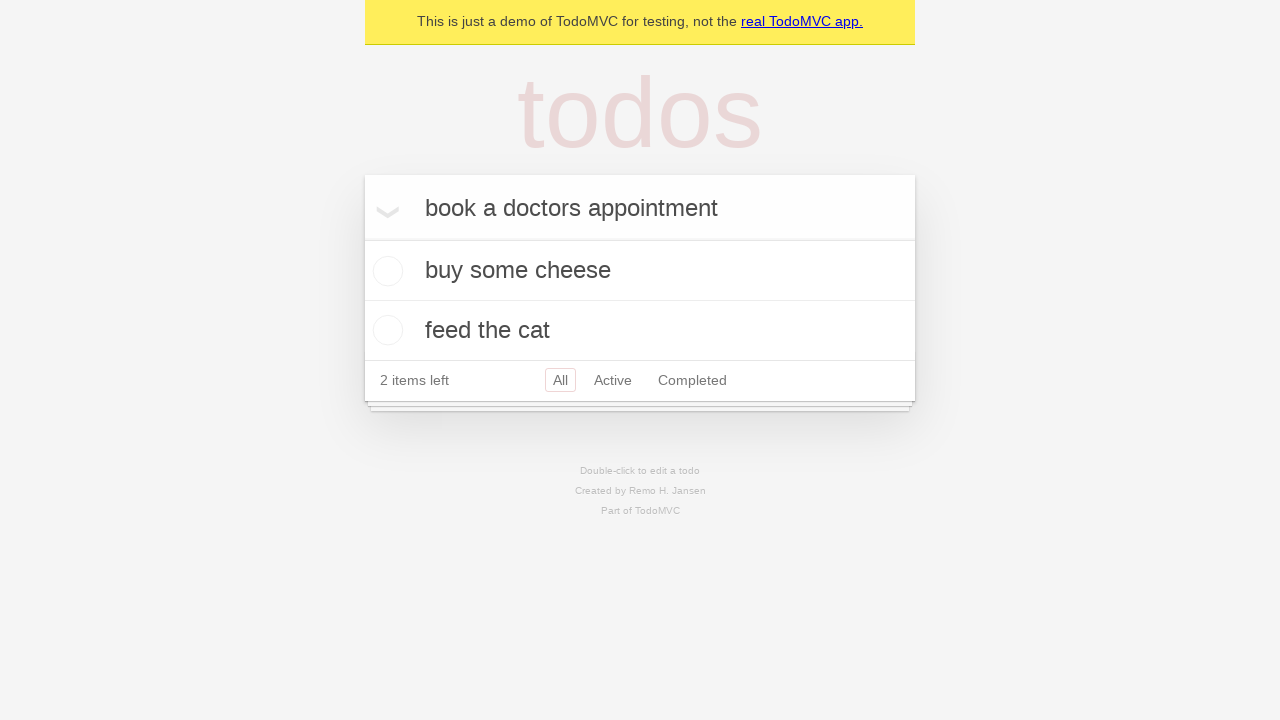

Pressed Enter to create todo 'book a doctors appointment' on internal:attr=[placeholder="What needs to be done?"i]
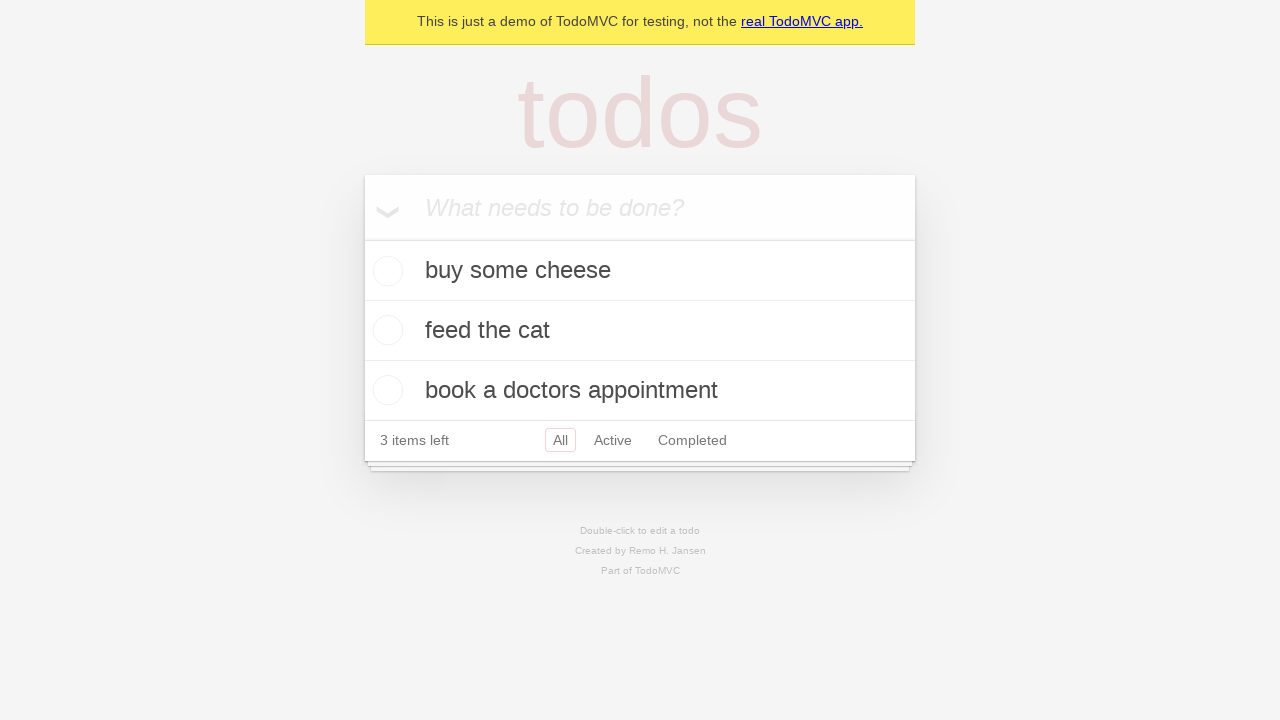

Located all todo items
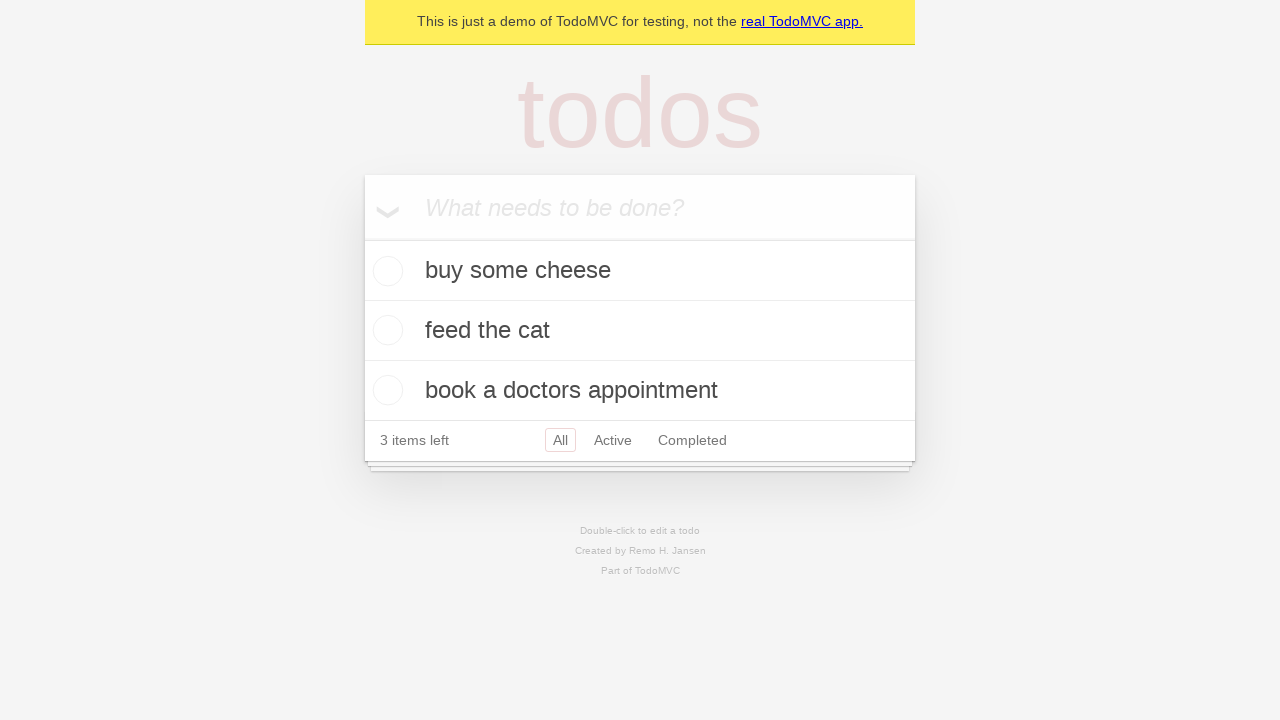

Selected second todo item
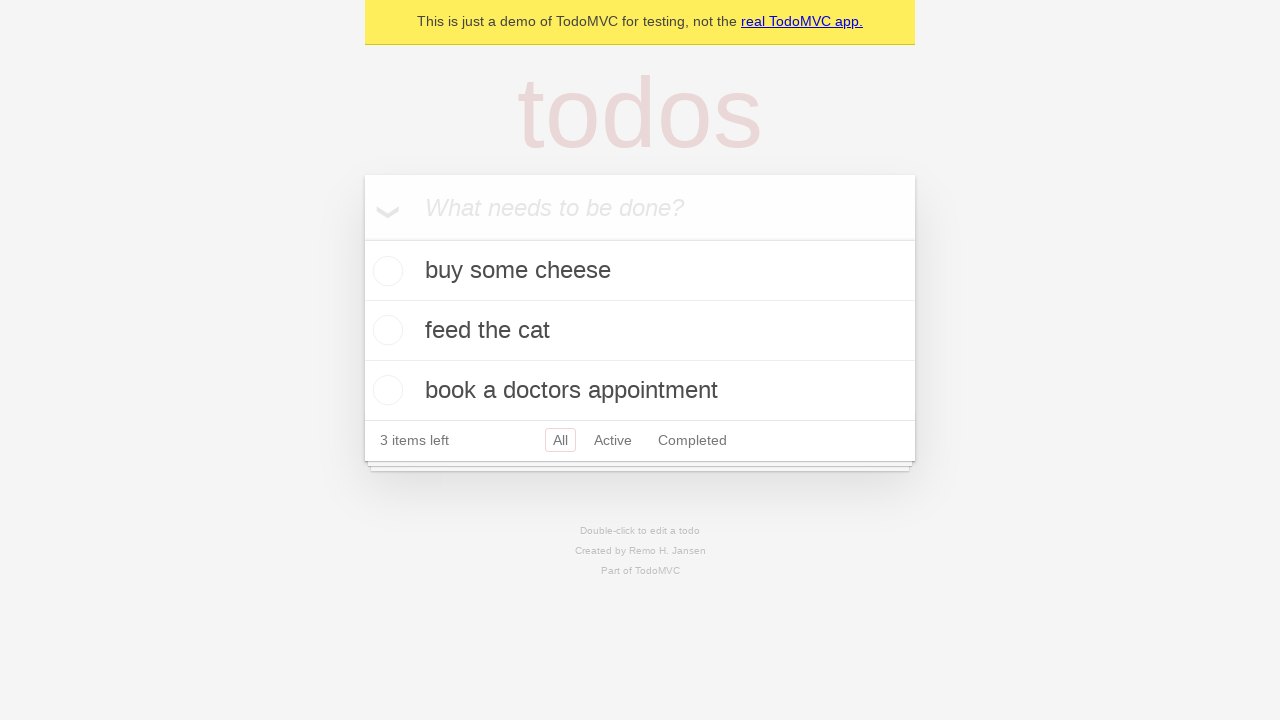

Double-clicked second todo to enter edit mode at (640, 331) on internal:testid=[data-testid="todo-item"s] >> nth=1
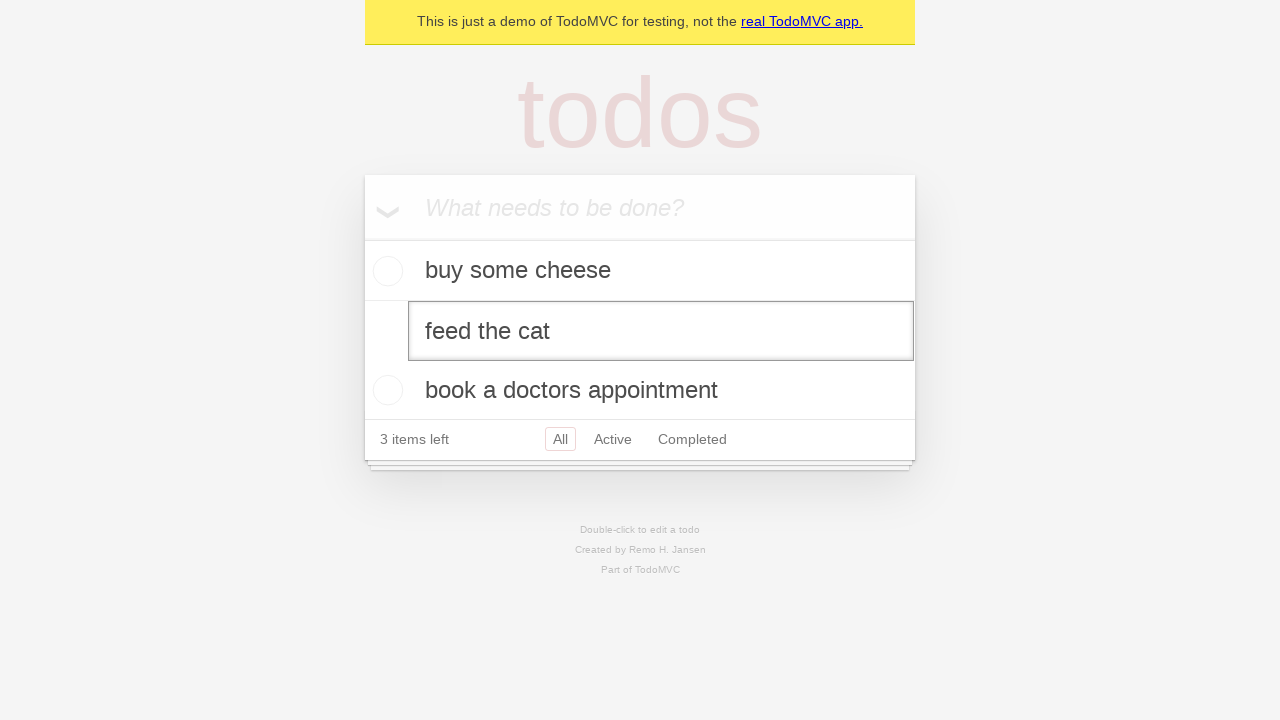

Located edit textbox
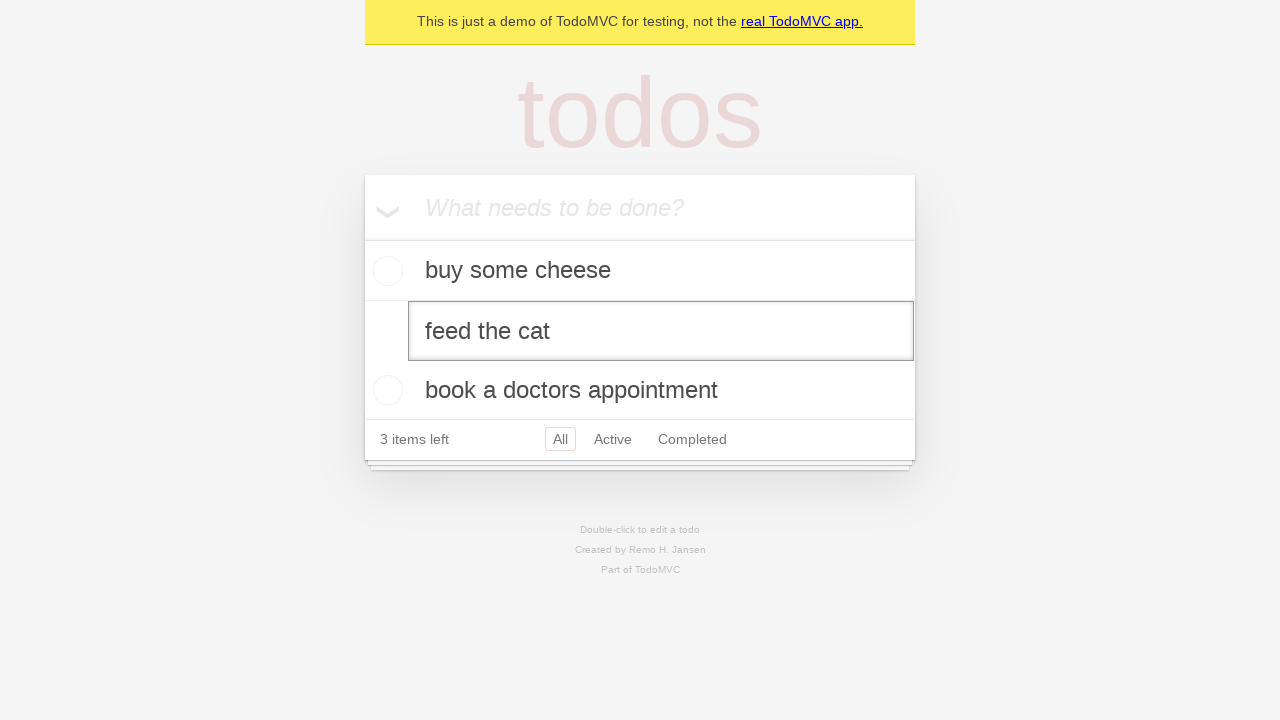

Filled edit field with new text 'buy some sausages' on internal:testid=[data-testid="todo-item"s] >> nth=1 >> internal:role=textbox[nam
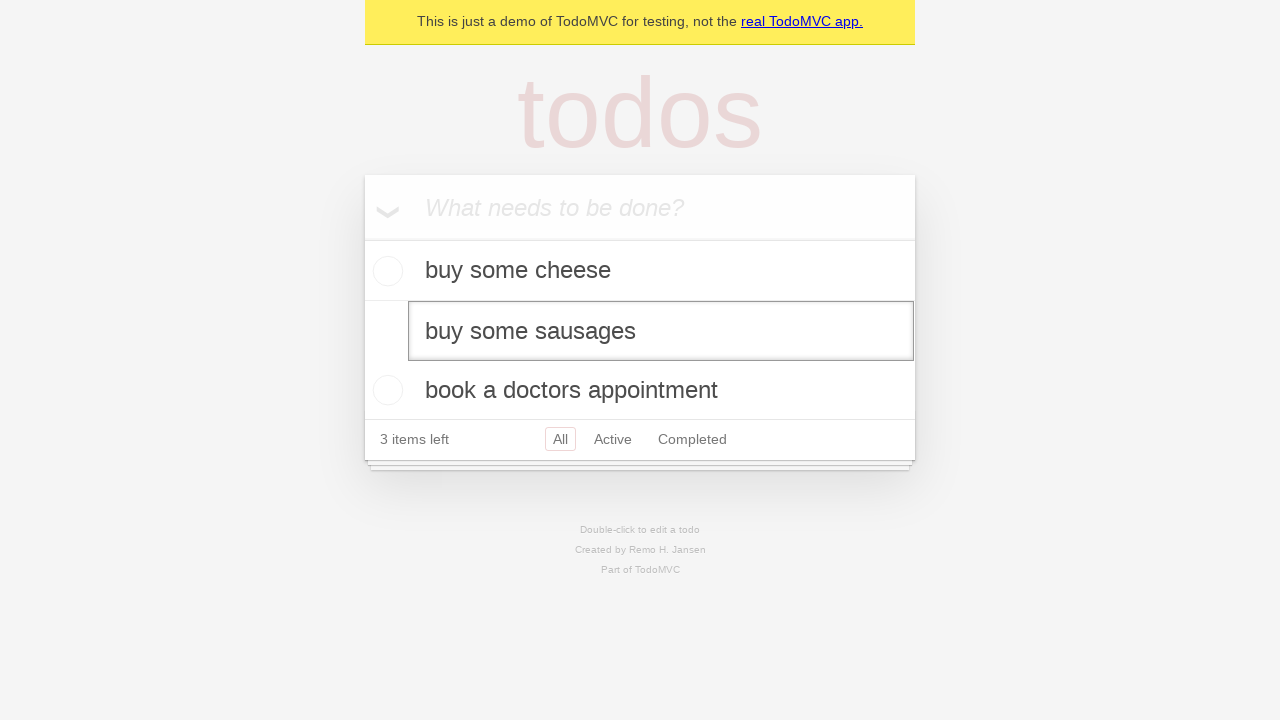

Pressed Enter to save edited todo item on internal:testid=[data-testid="todo-item"s] >> nth=1 >> internal:role=textbox[nam
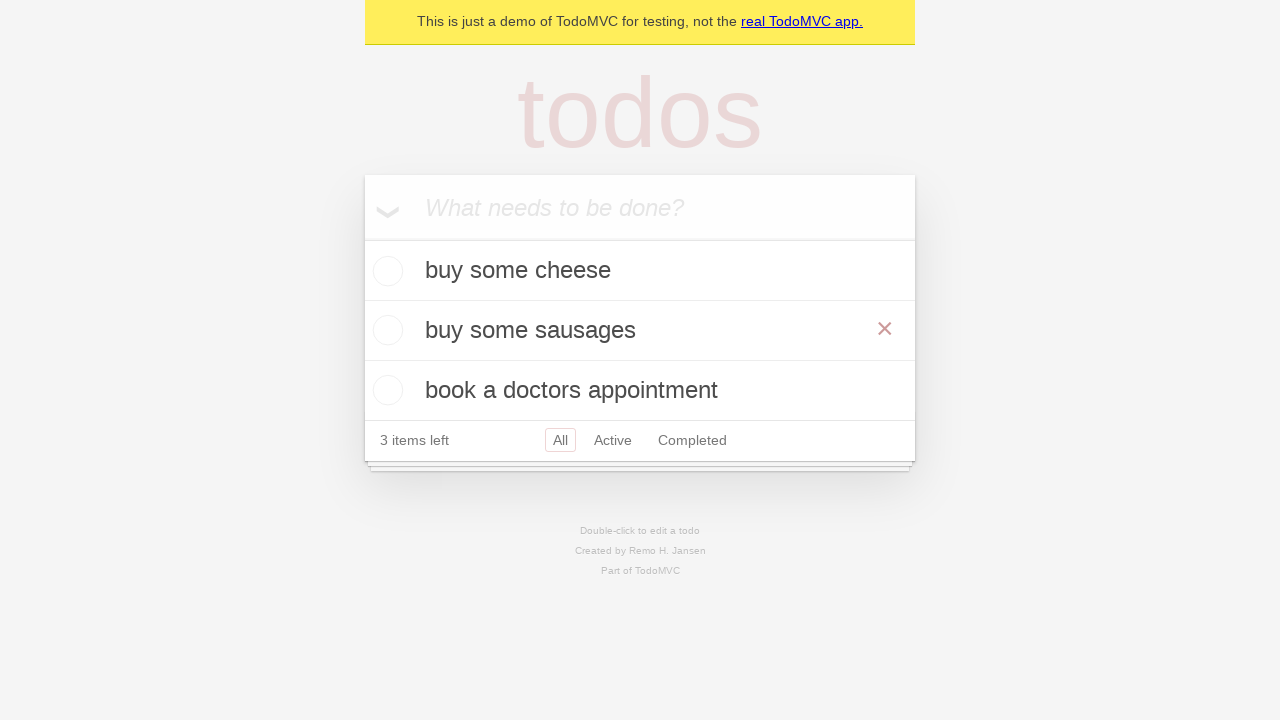

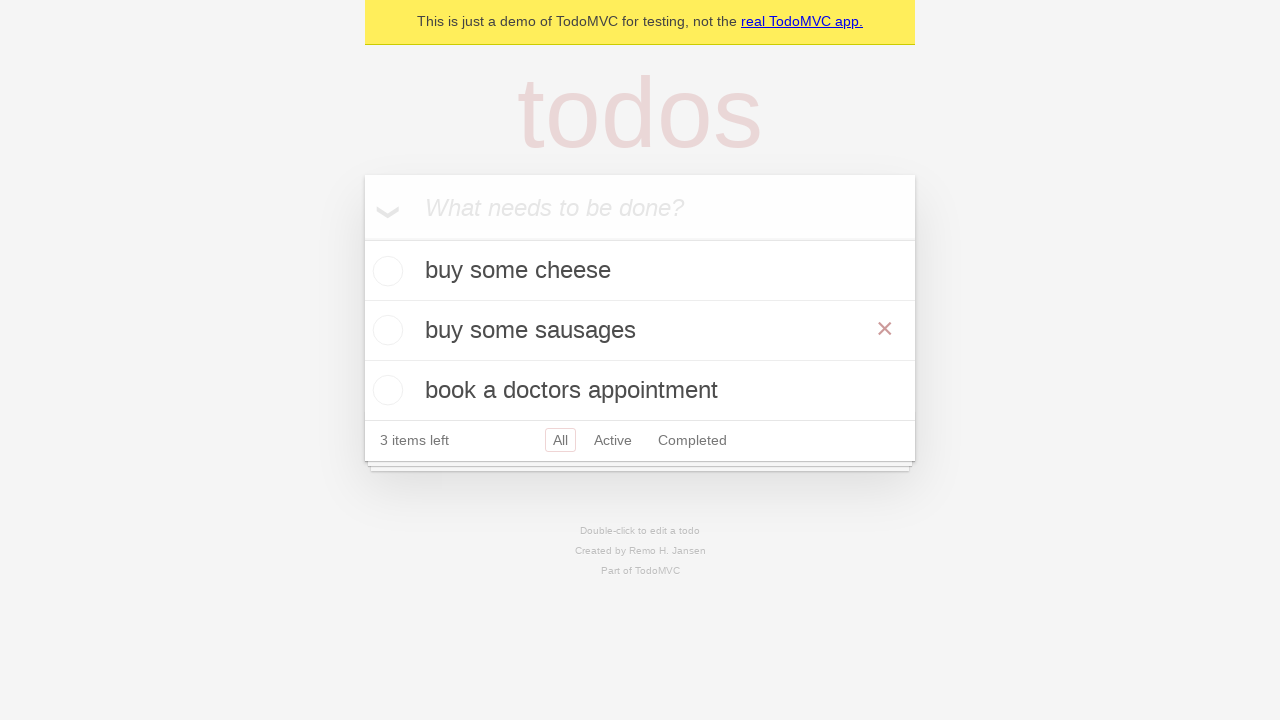